Tests the From City text box by validating it is displayed and enabled, then entering a city name

Starting URL: https://www.apsrtconline.in/

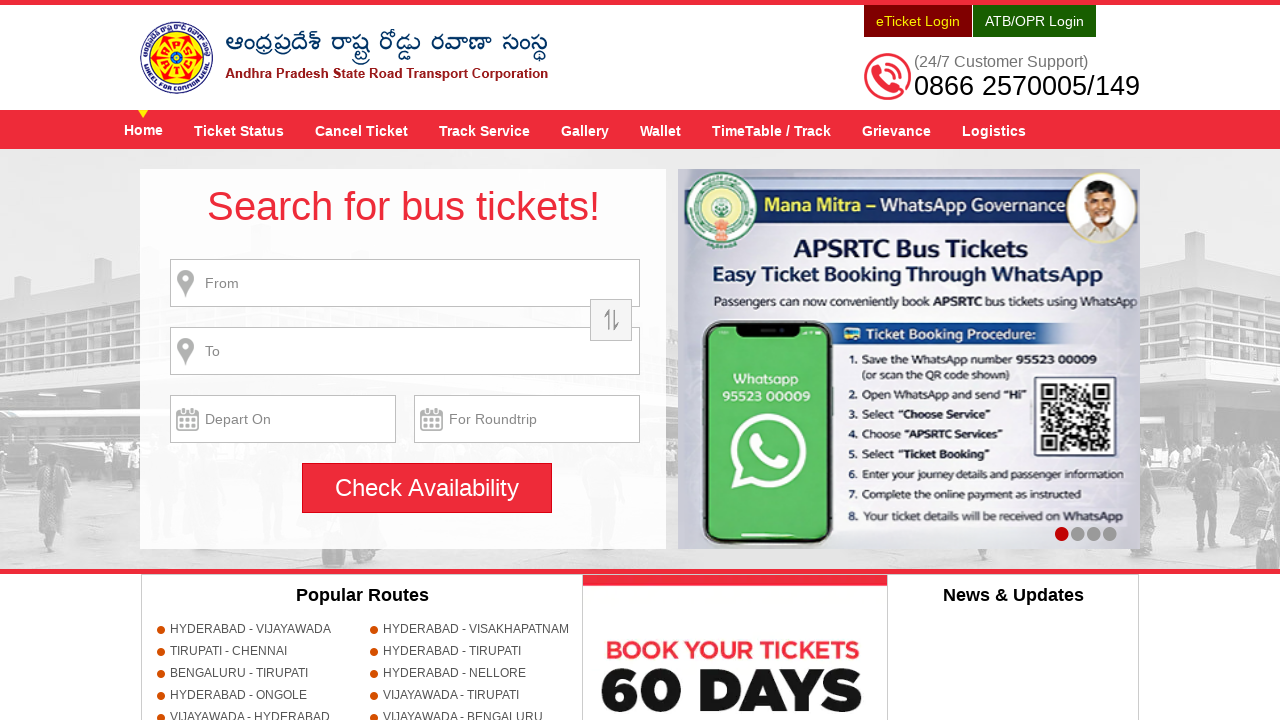

Waited for From City text box to be visible
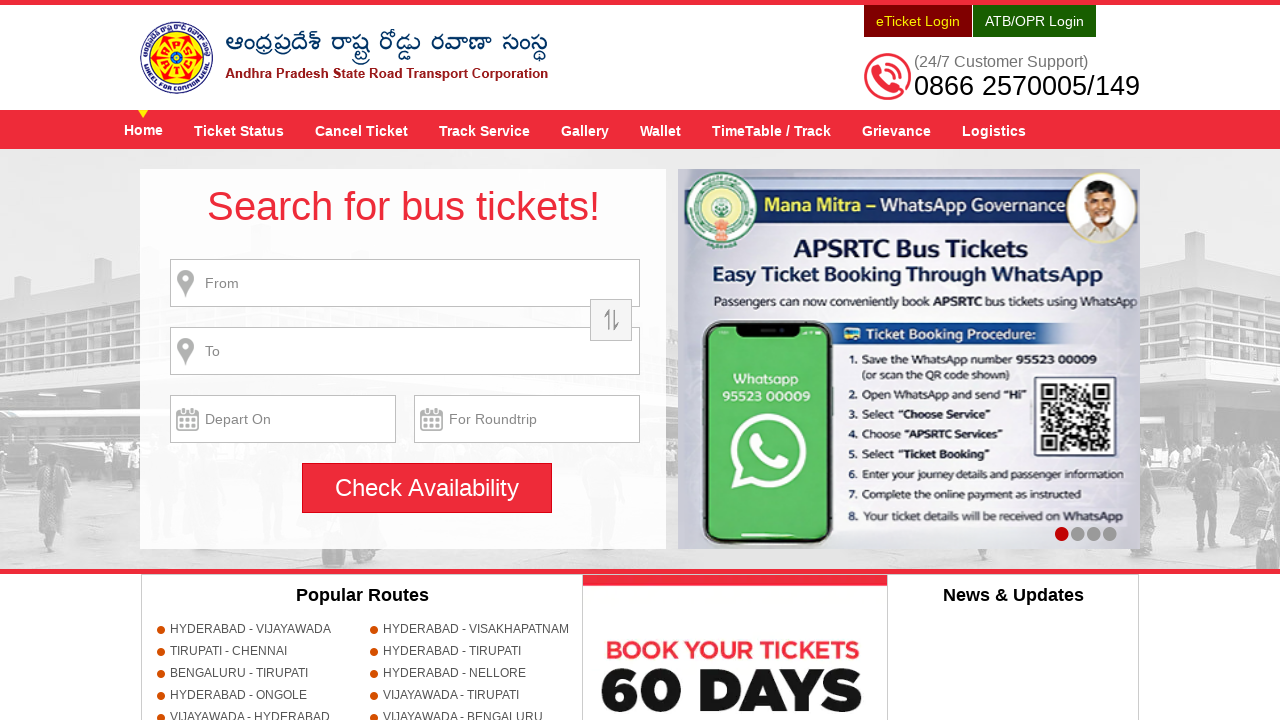

Entered 'HYDERABAD' in the From City text box on input[name='source']
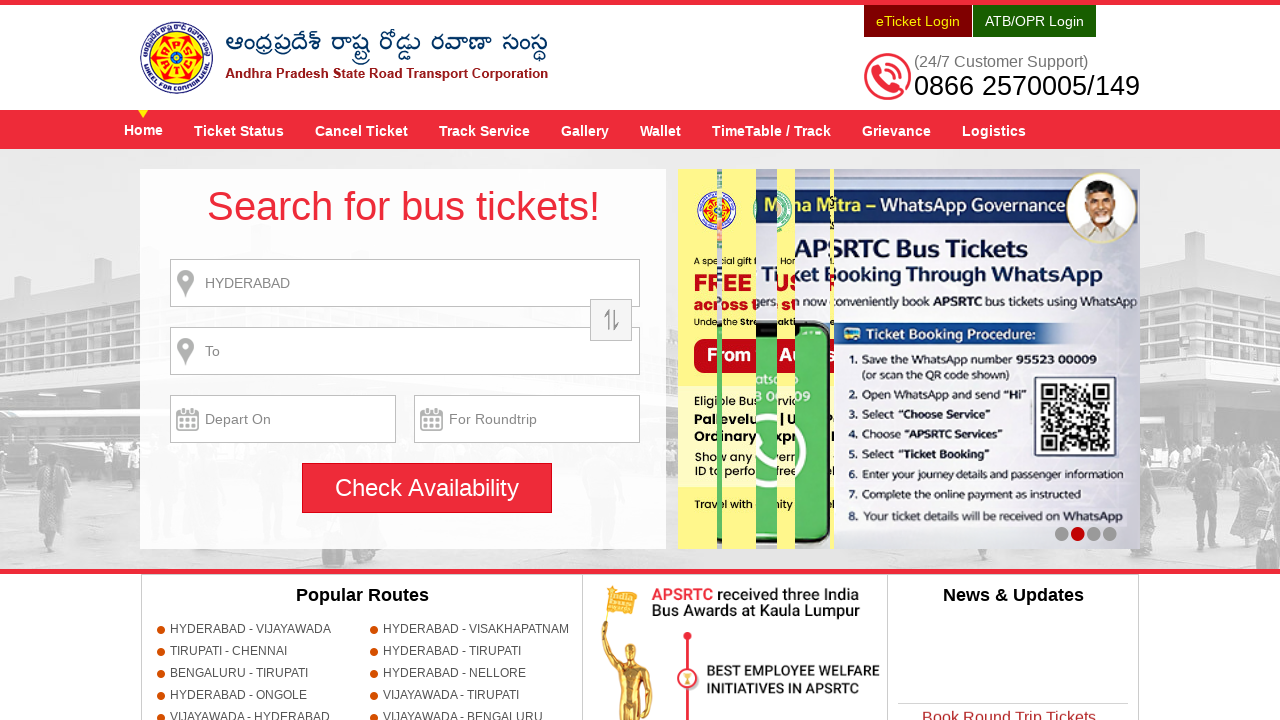

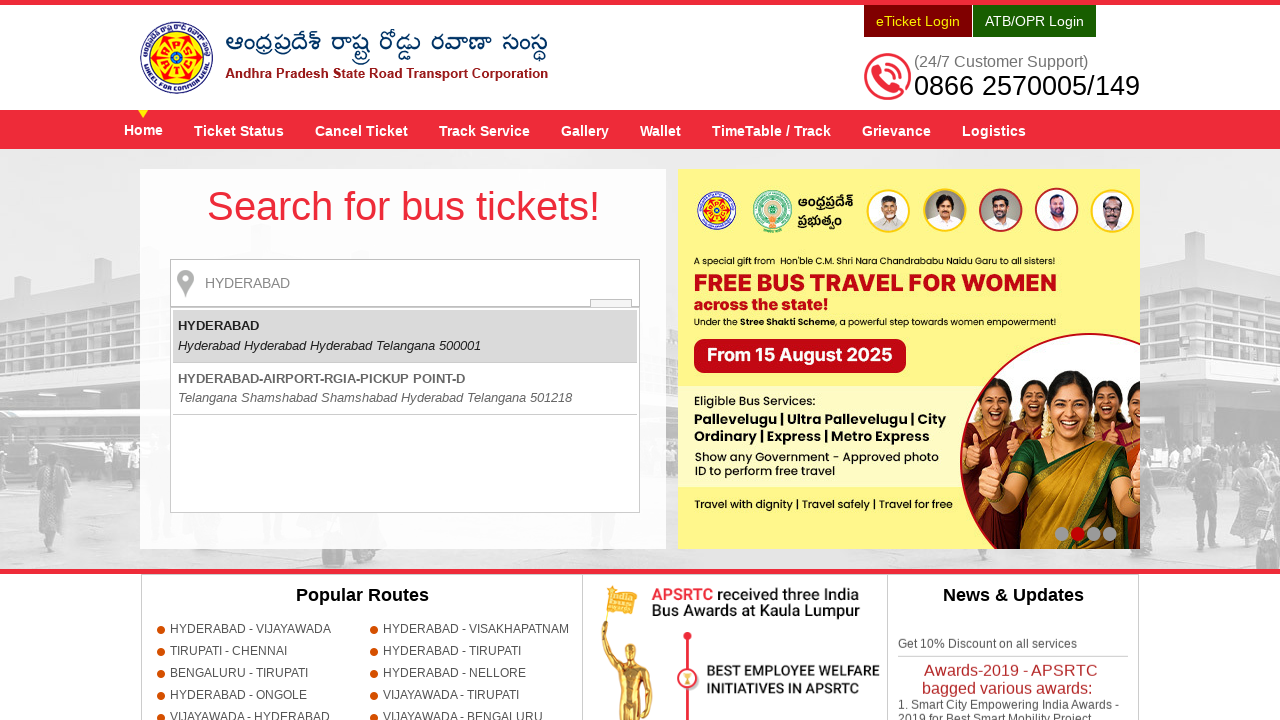